Tests browser back button functionality by clicking to navigate to a new page, then using back navigation

Starting URL: https://www.selenium.dev/selenium/web/mouse_interaction.html

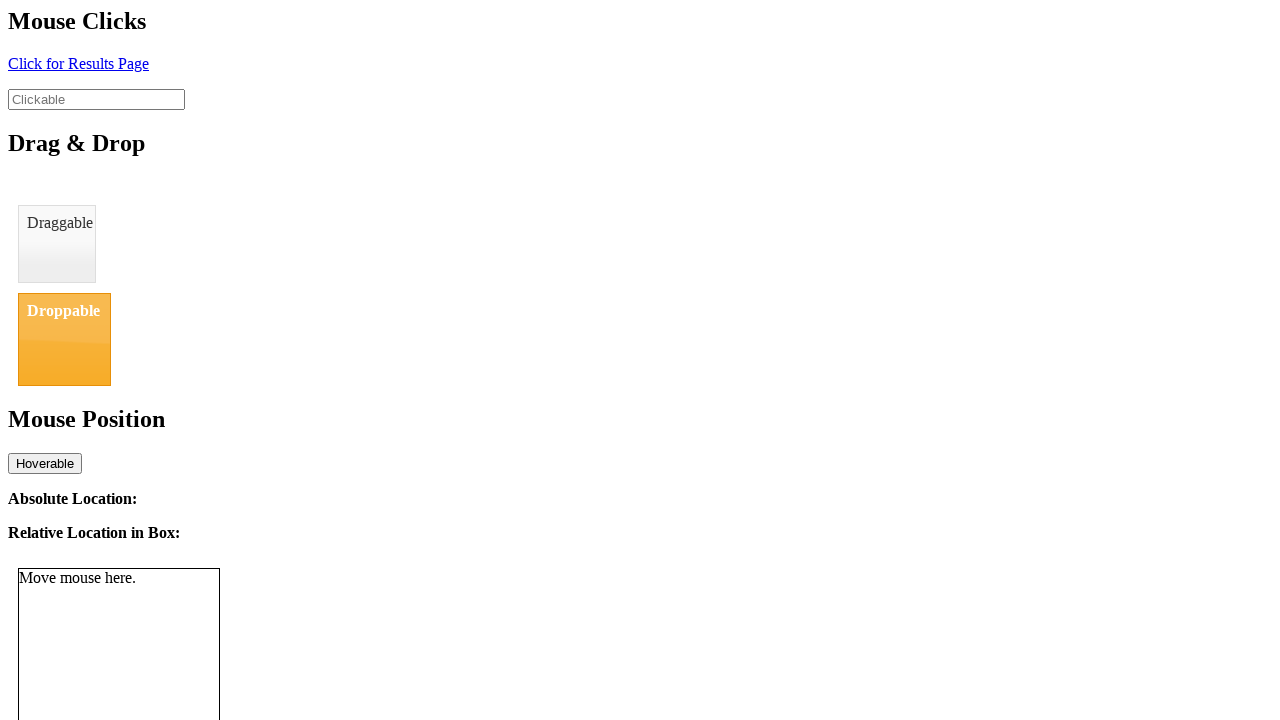

Clicked the click element to navigate to result page at (78, 63) on #click
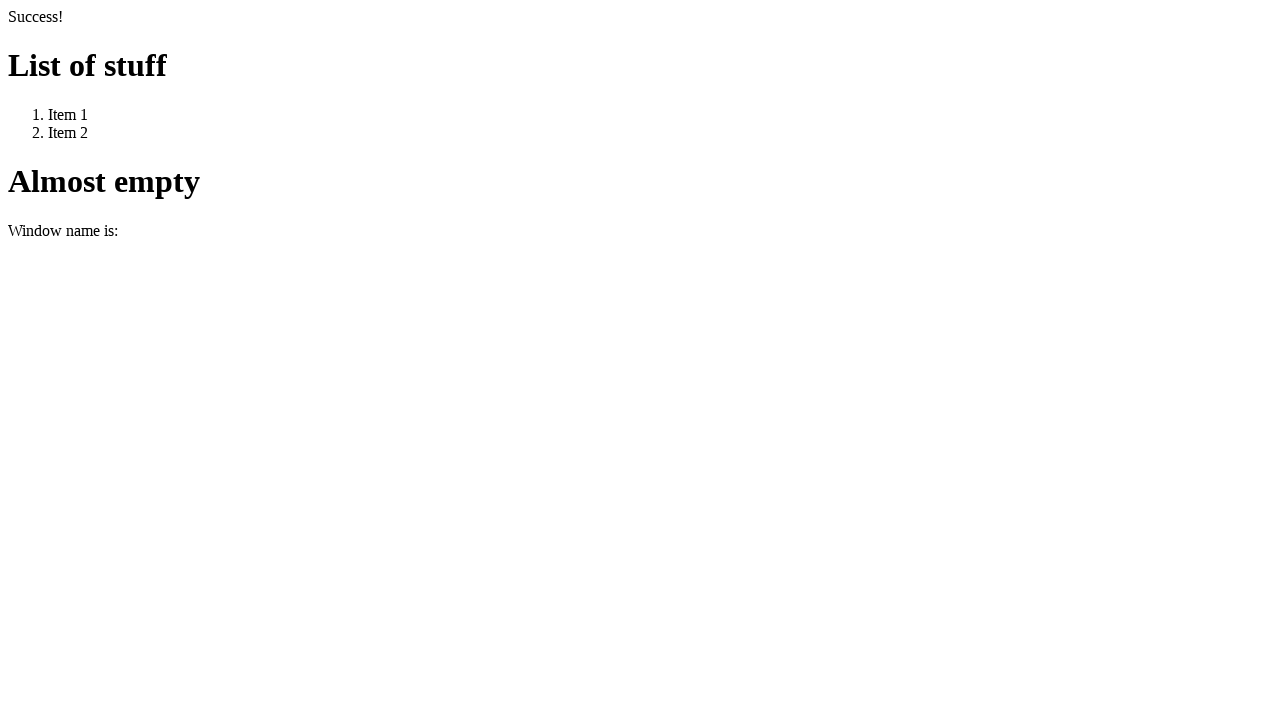

Waited for navigation to resultPage.html
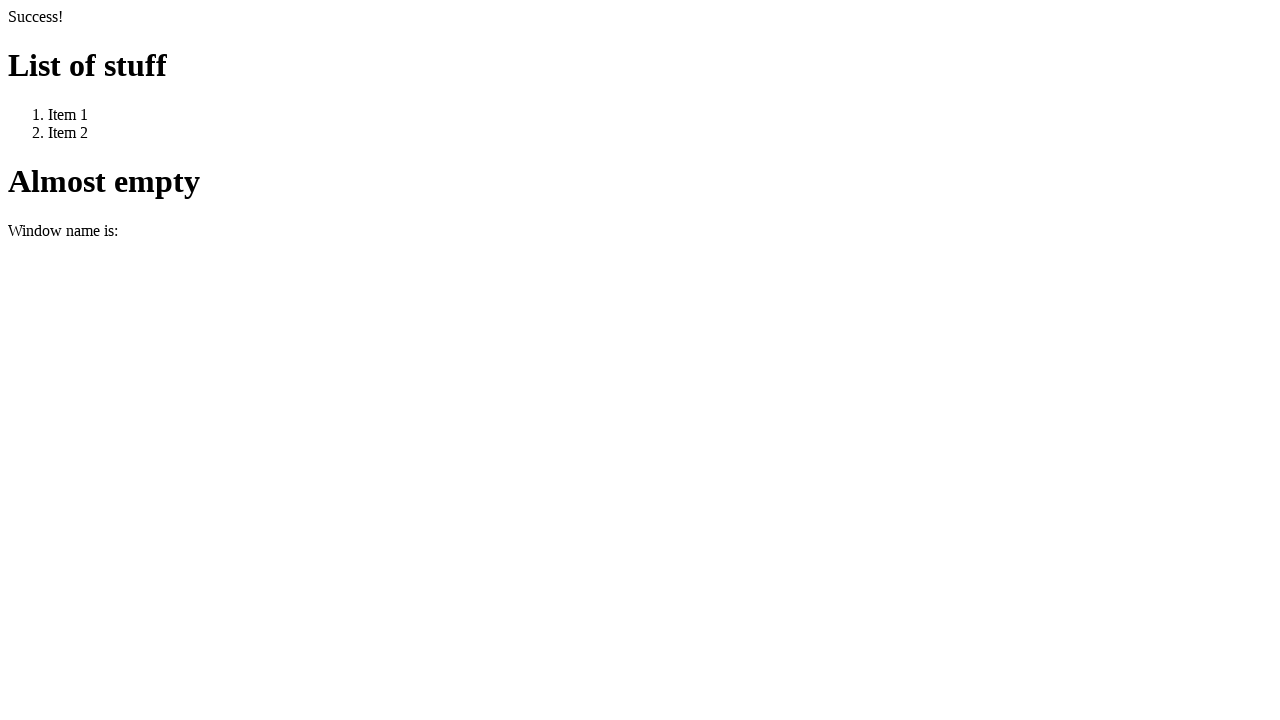

Clicked browser back button to navigate back
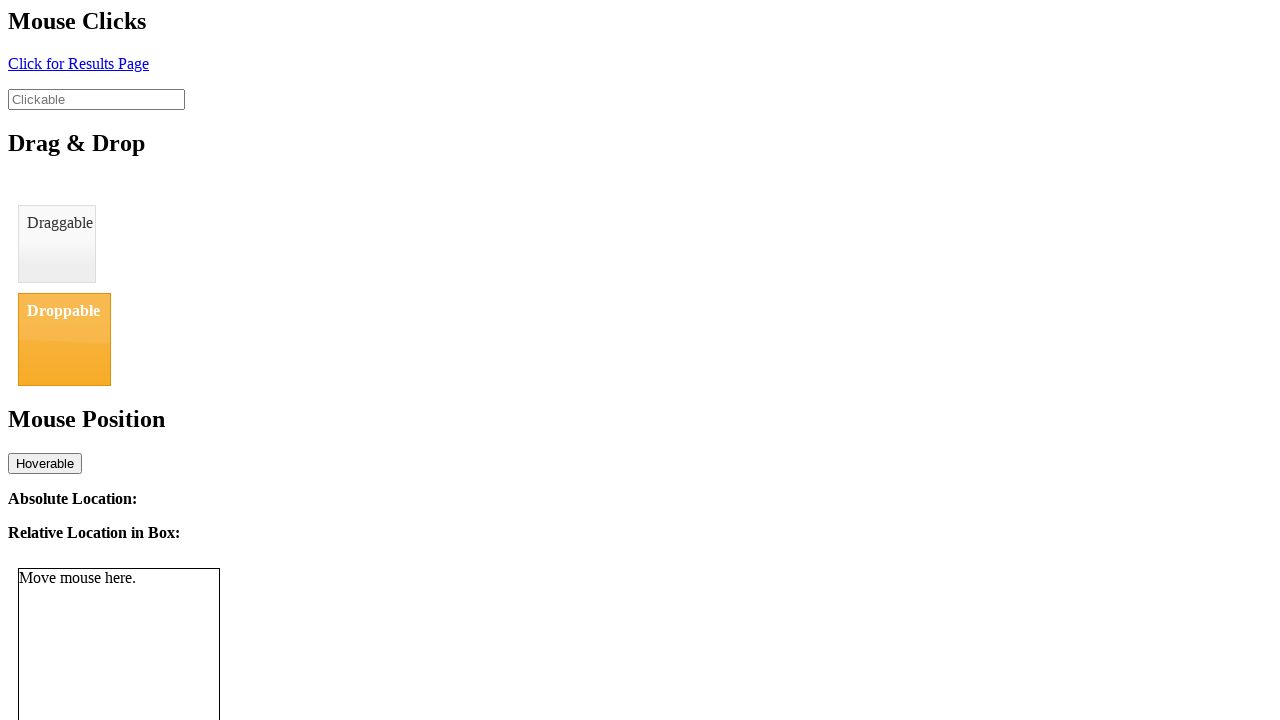

Waited for original page to load with clickable element visible
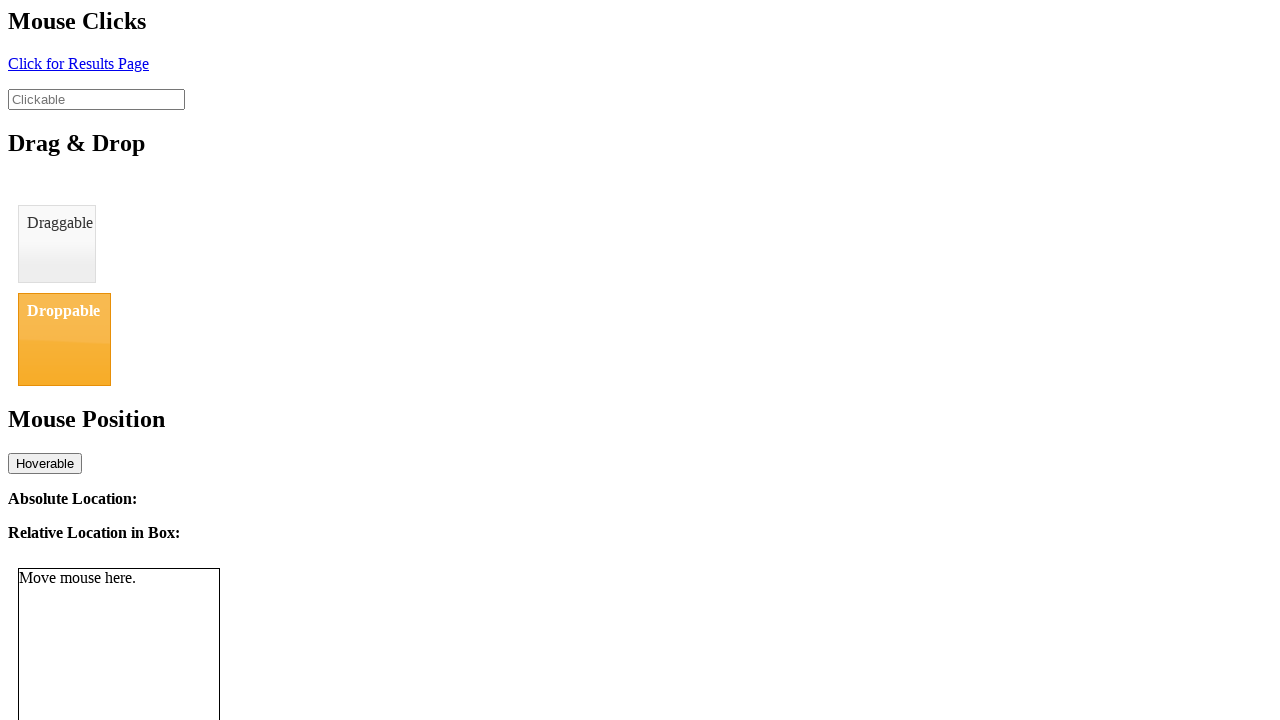

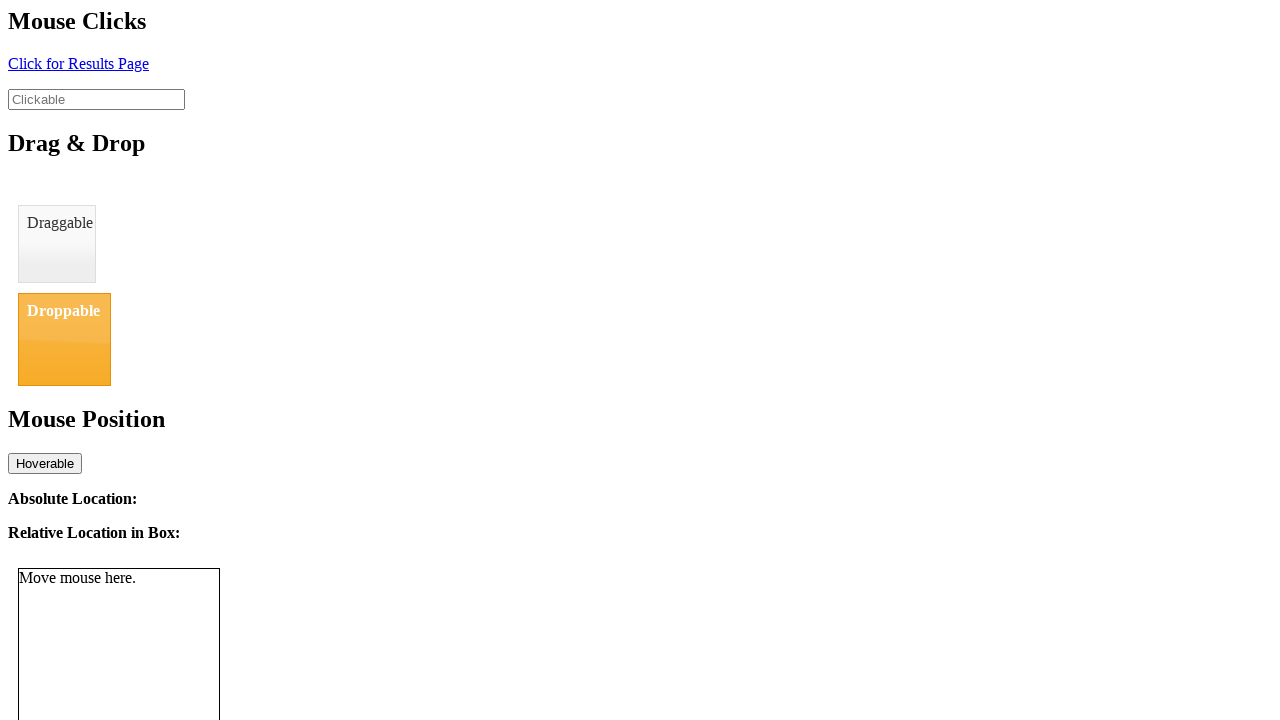